Tests language picker on desktop by opening language menu, searching for Chinese, and switching to Chinese language

Starting URL: https://ethereum.org/

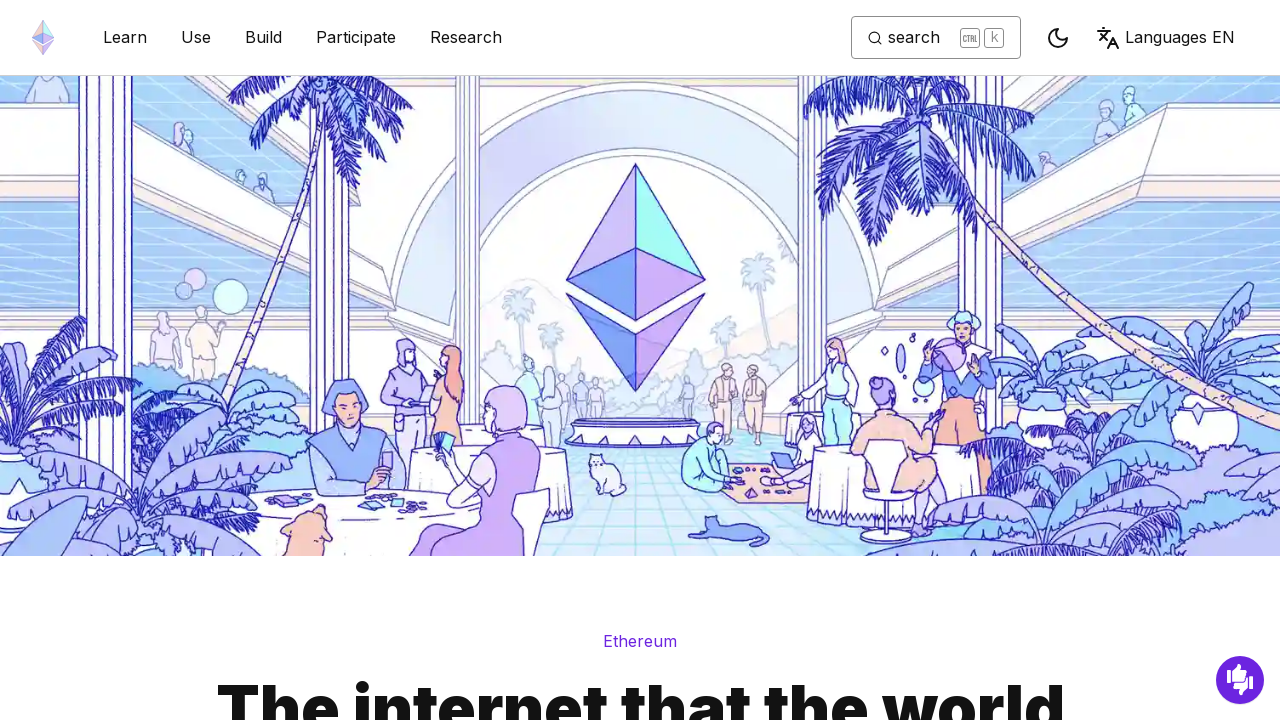

Located primary navigation element
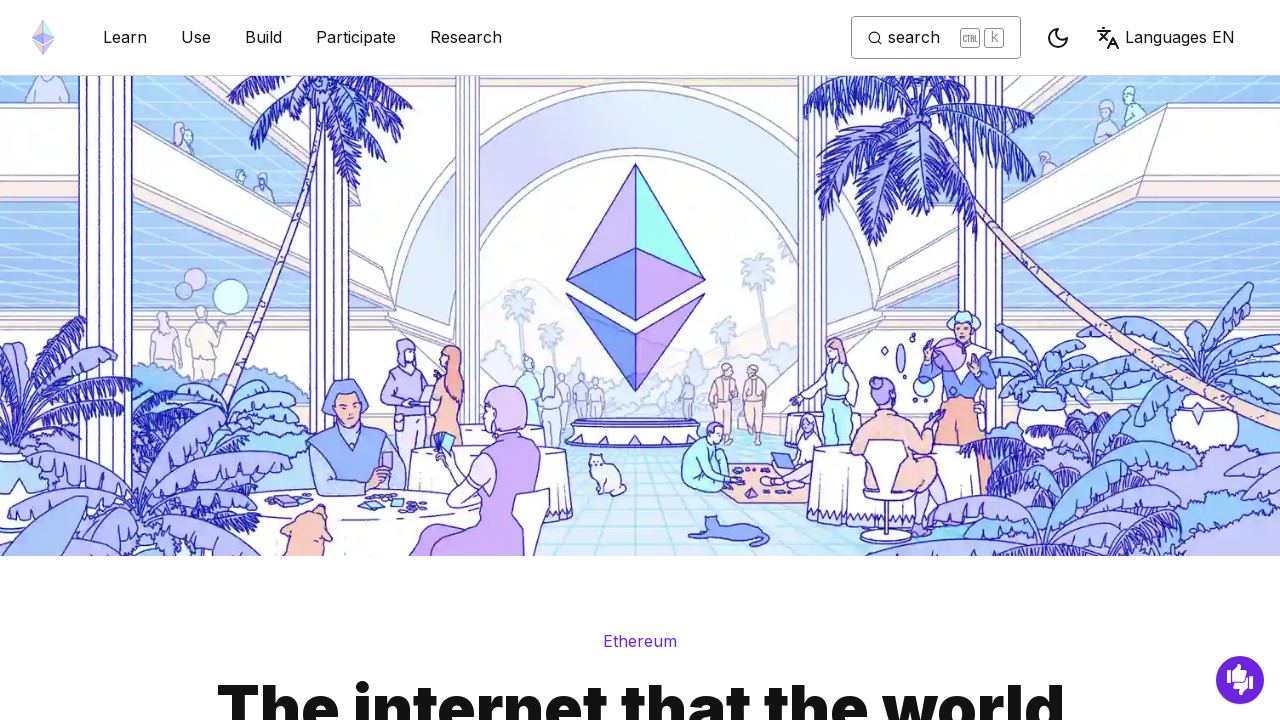

Located language picker button in navigation
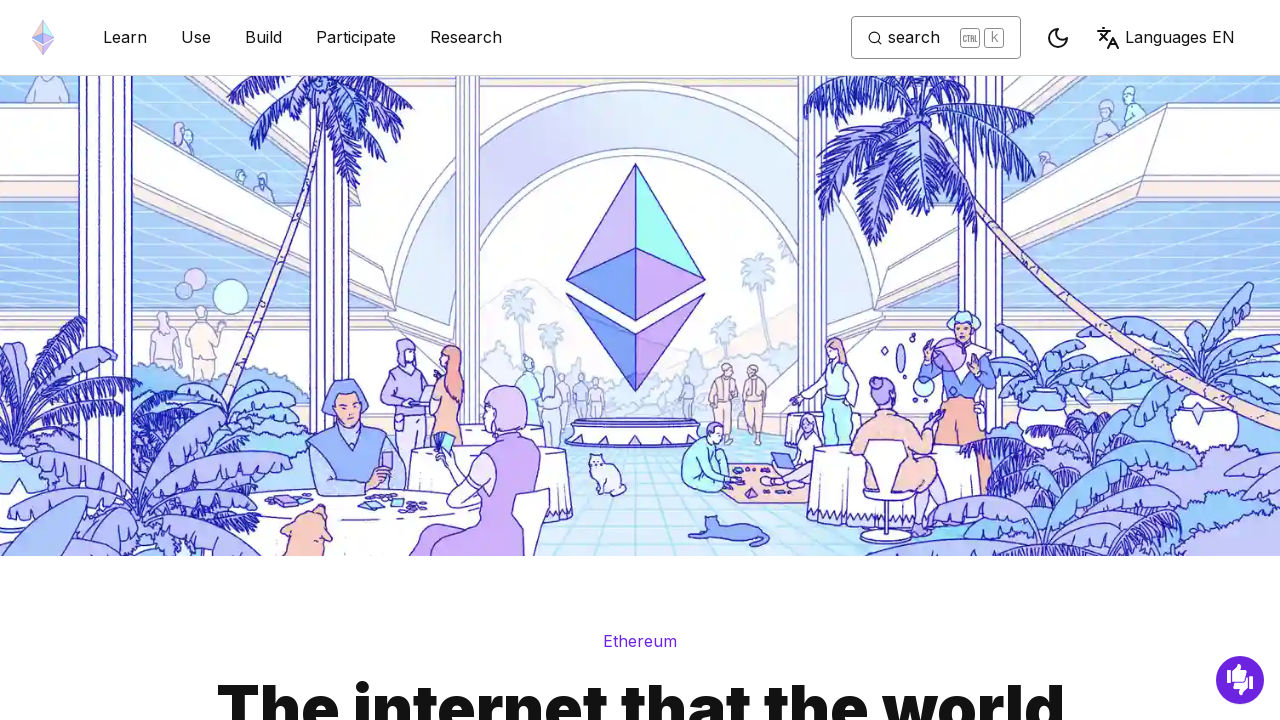

Verified language picker button is visible
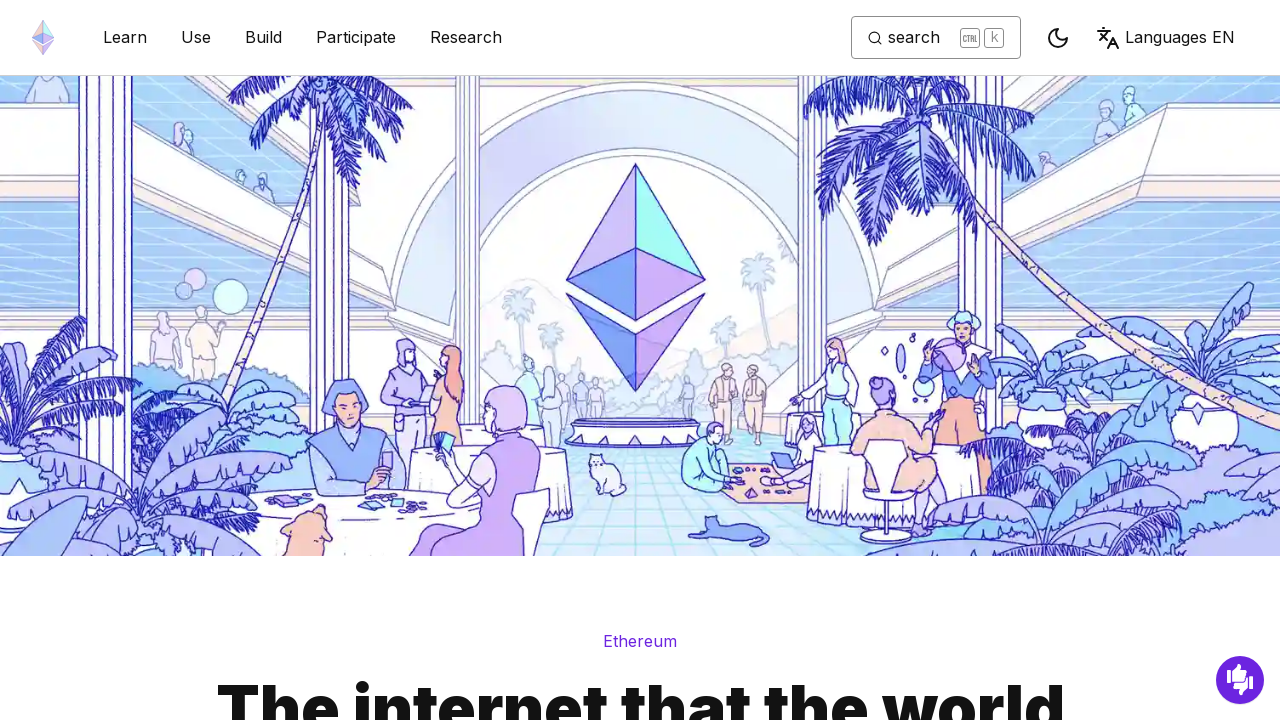

Clicked language picker button to open language menu at (1166, 38) on internal:role=navigation[name="Primary"i] >> internal:role=button[name=/language
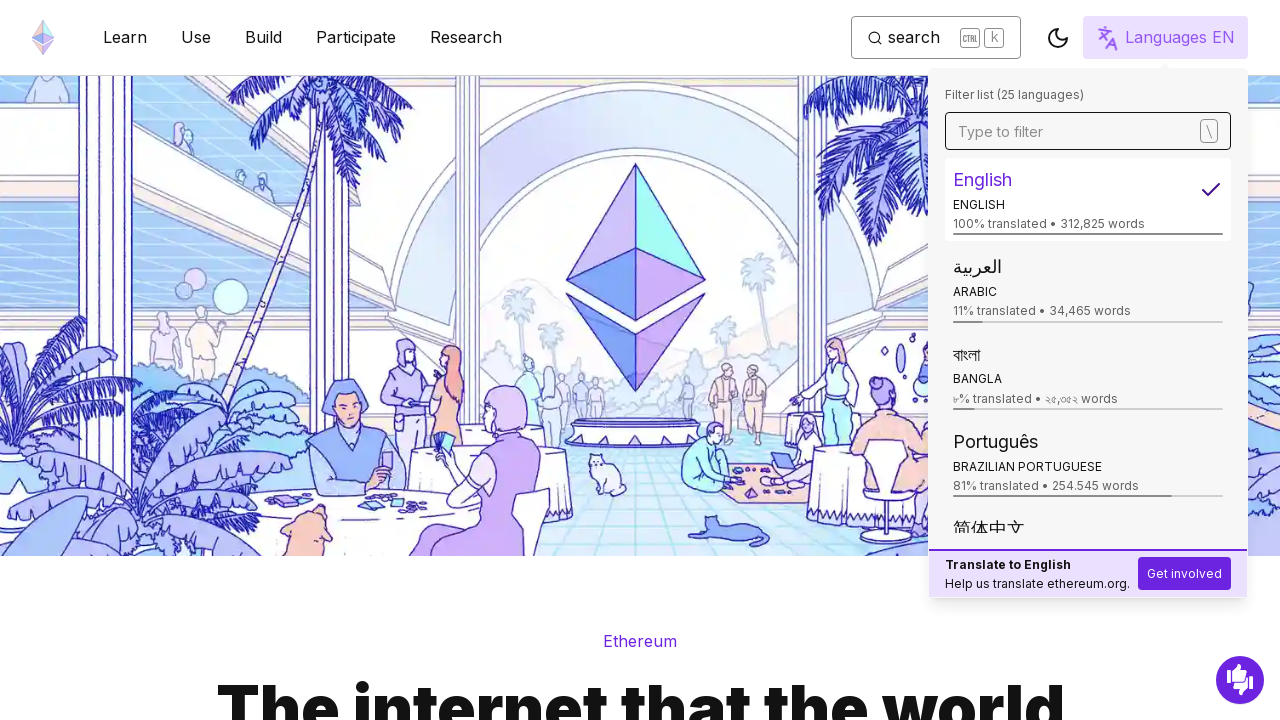

Located language search input field
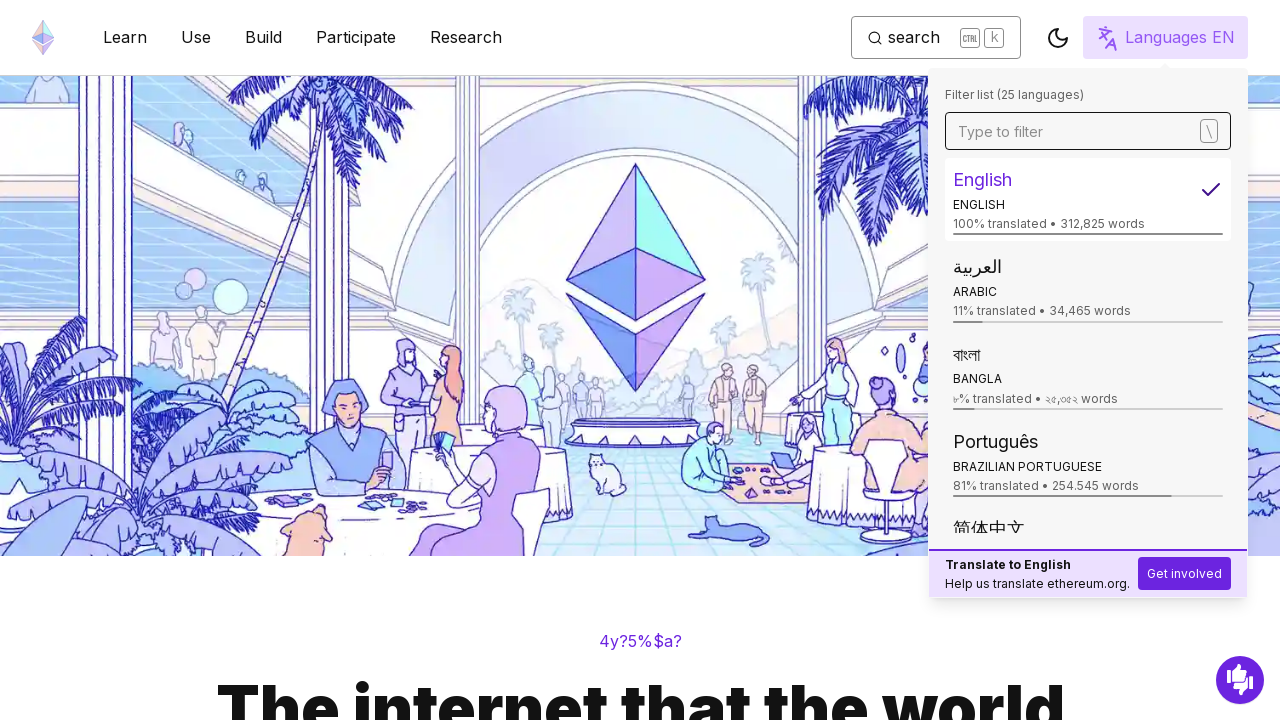

Verified language search input is visible
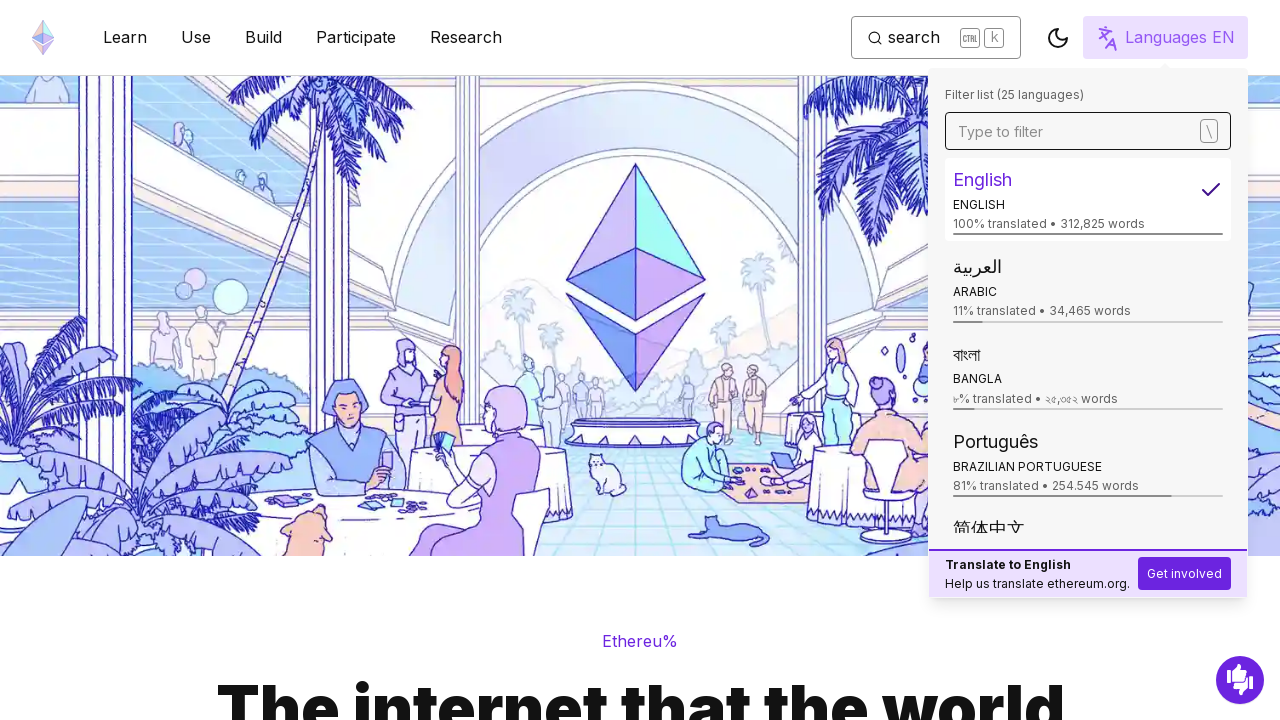

Typed 'zh' in language search field to filter for Chinese on internal:attr=[placeholder=/type to filter/i]
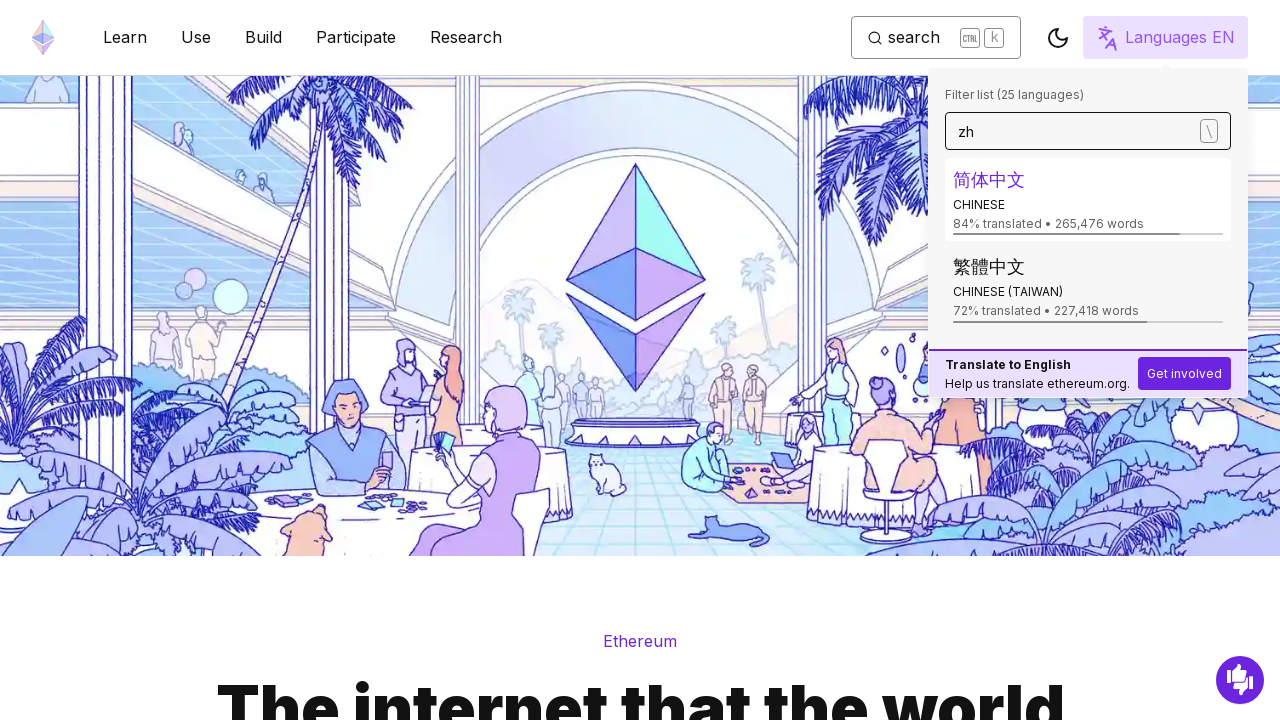

Located Simplified Chinese language option
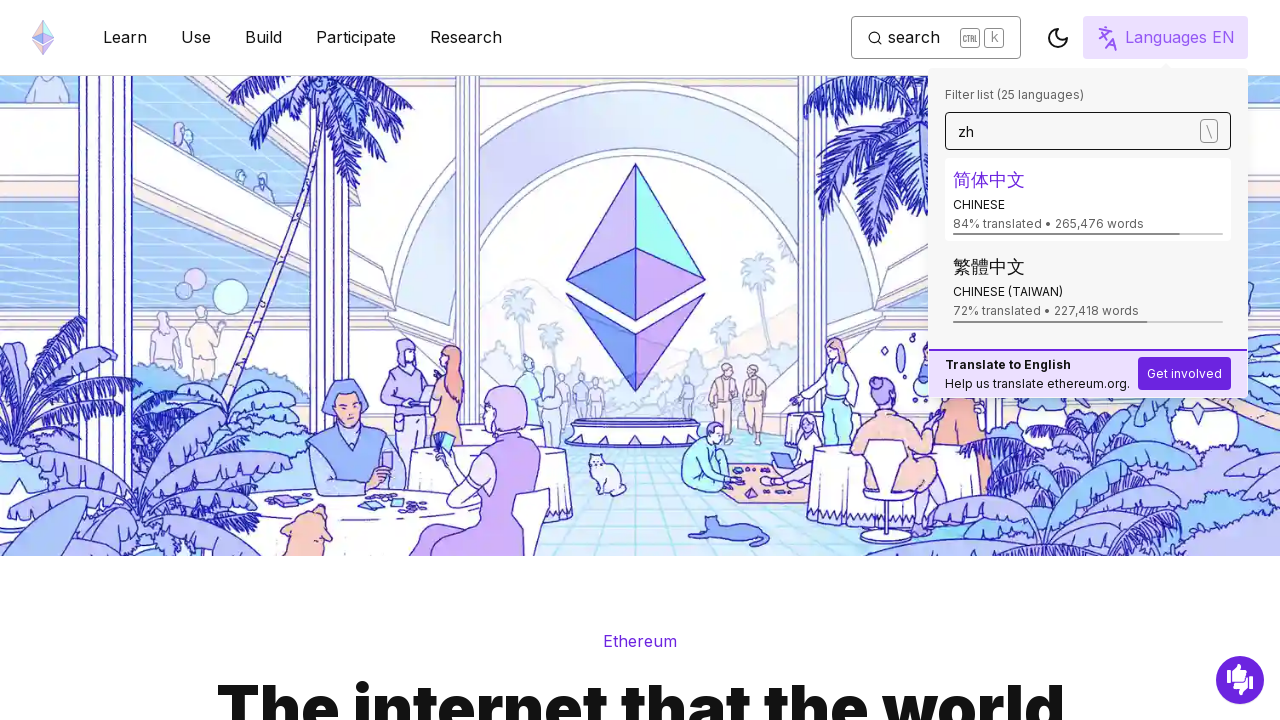

Verified Chinese language option is visible
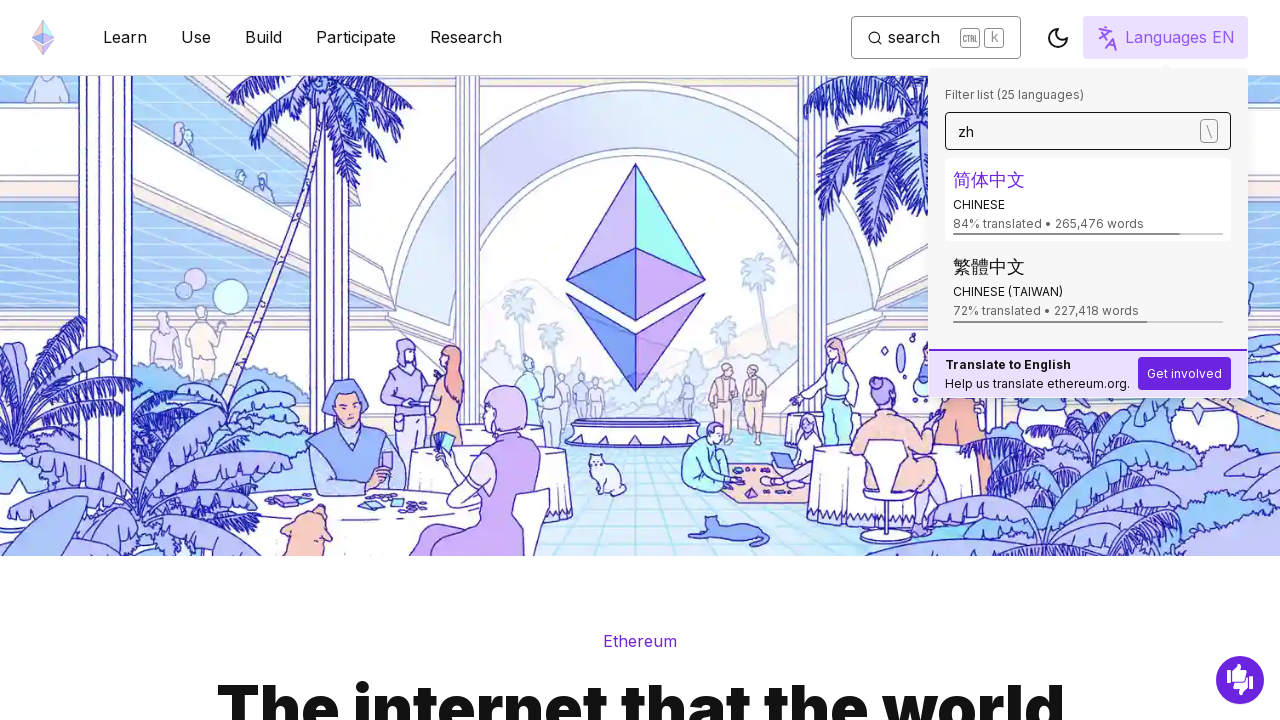

Clicked Chinese language option to switch language at (1088, 200) on internal:role=option[name=/^简体中文 Chinese/i]
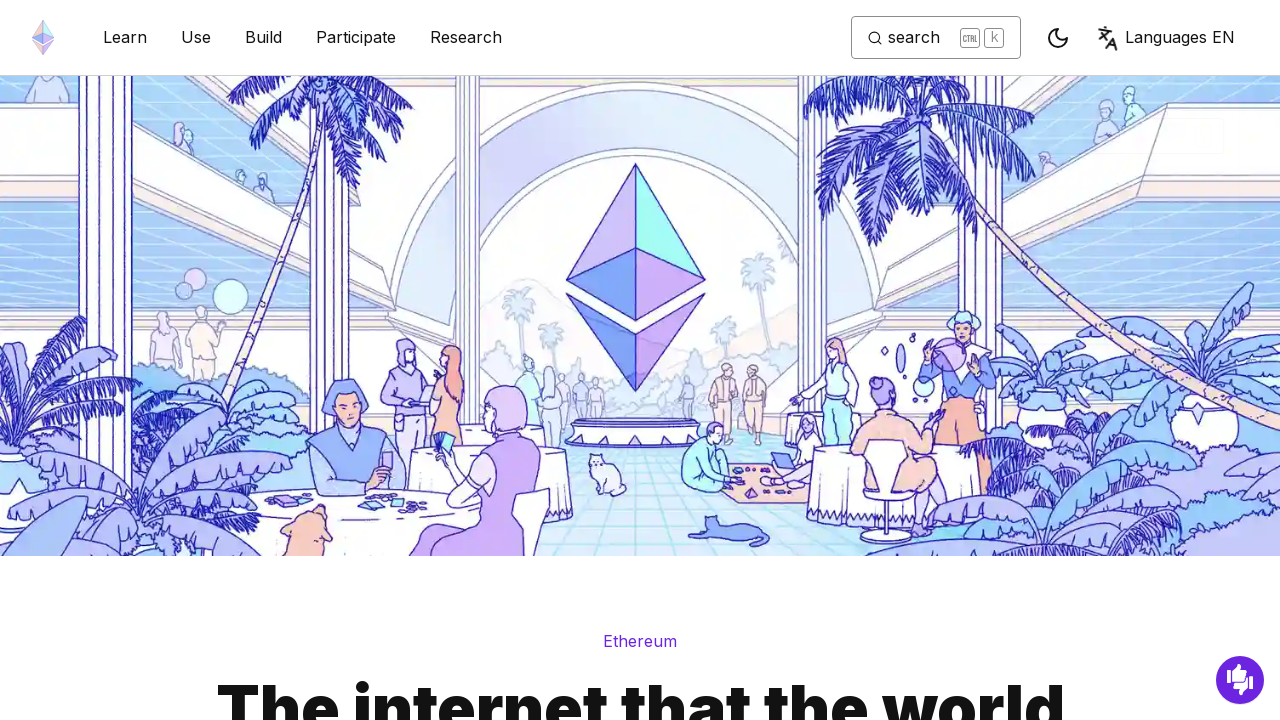

Verified URL changed to Chinese version (/zh/)
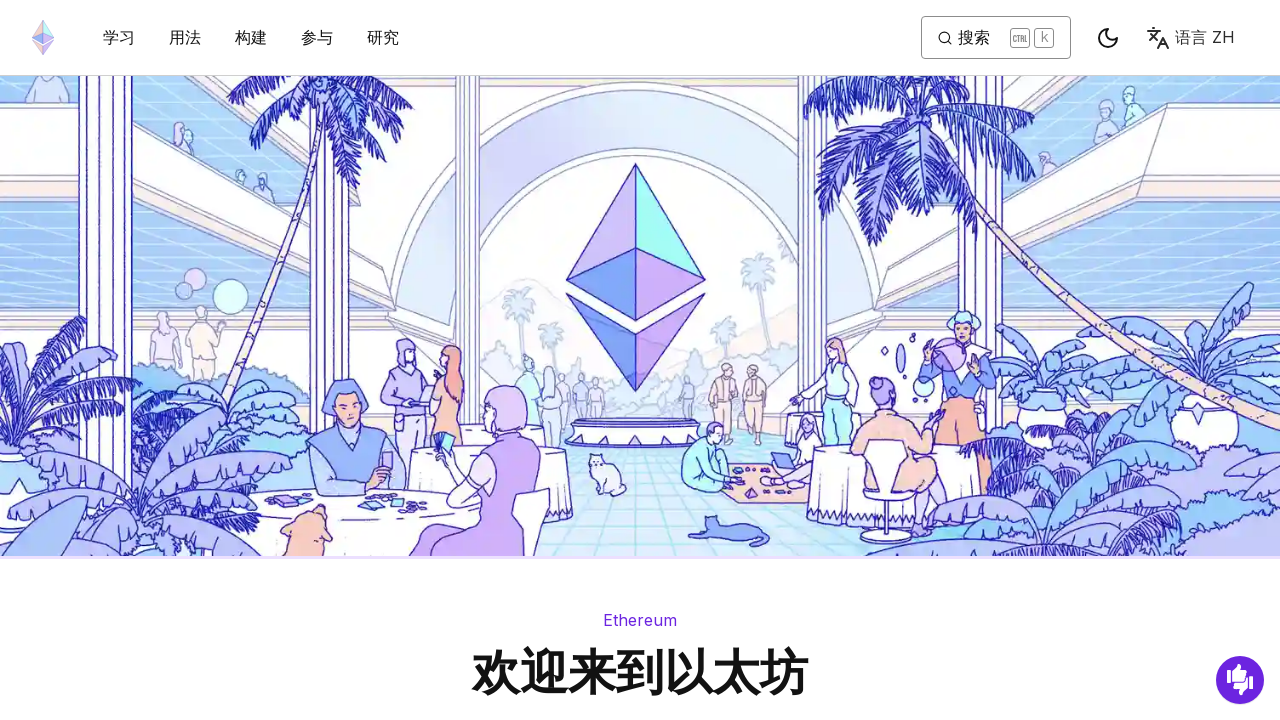

Verified Chinese heading '以太坊' (Ethereum) is visible on the page
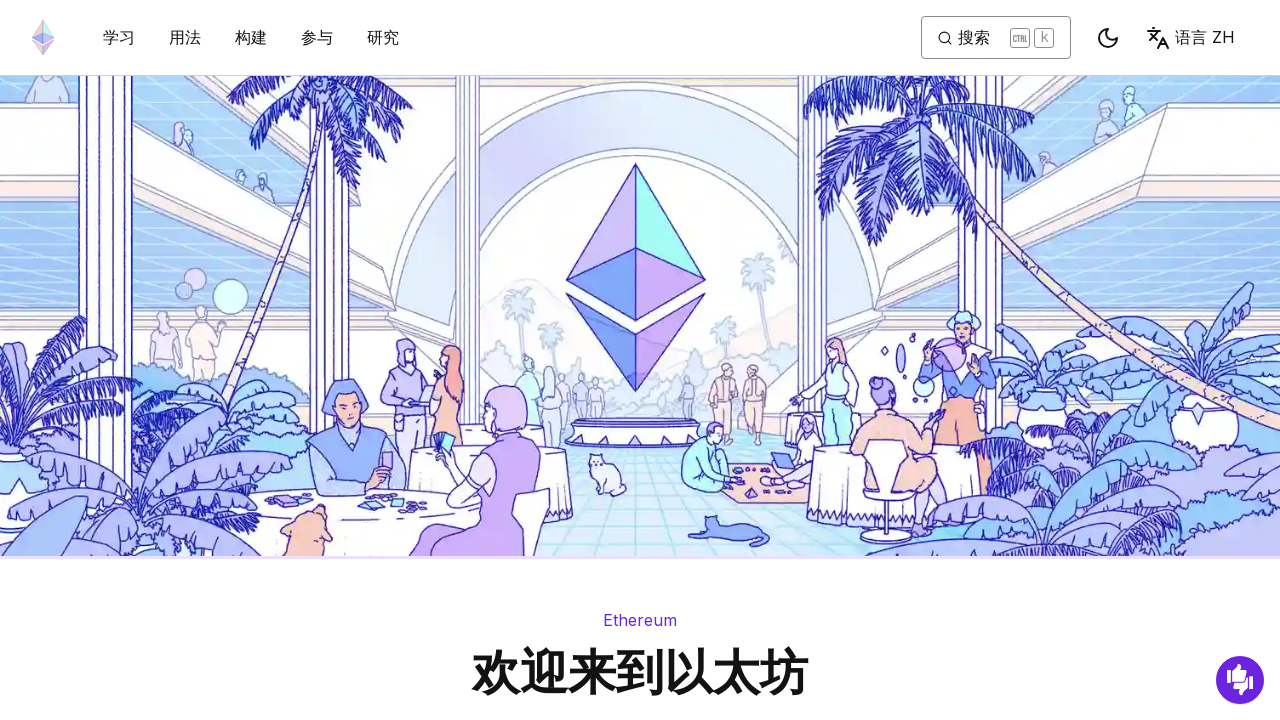

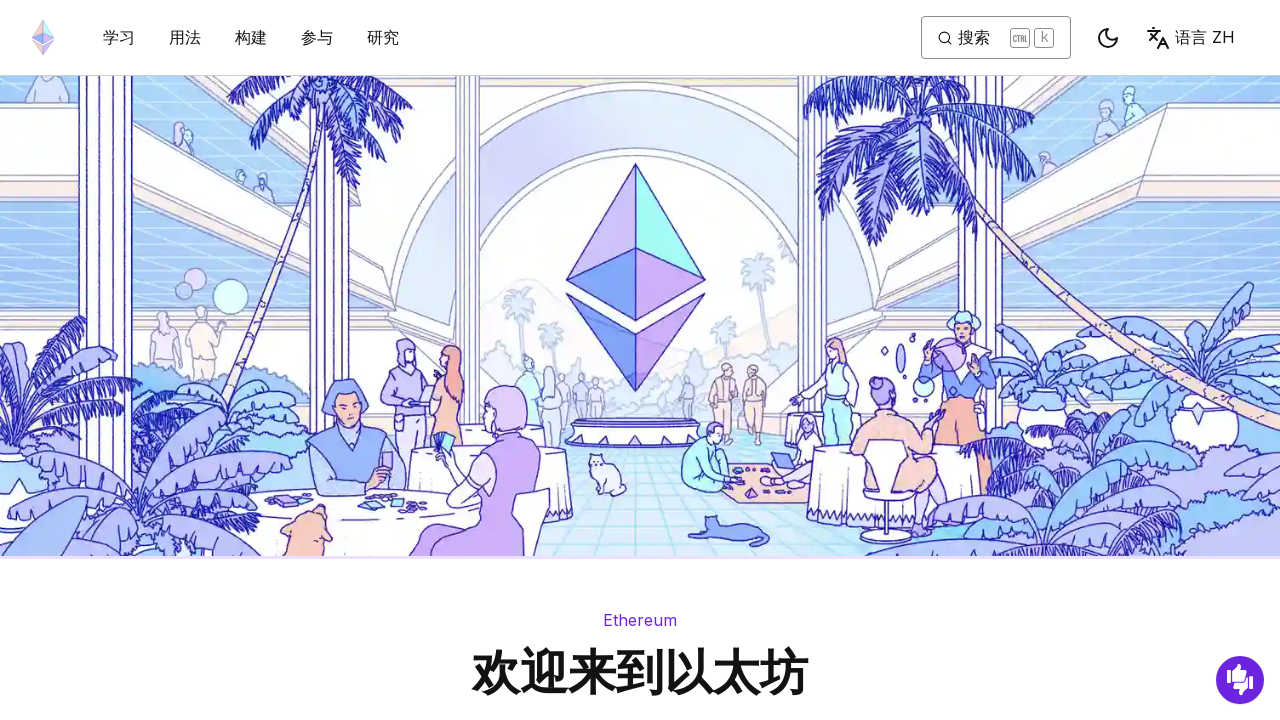